Tests opting out of A/B tests by forging an opt-out cookie on the target page, then refreshing to verify the page shows "No A/B Test" heading.

Starting URL: http://the-internet.herokuapp.com/abtest

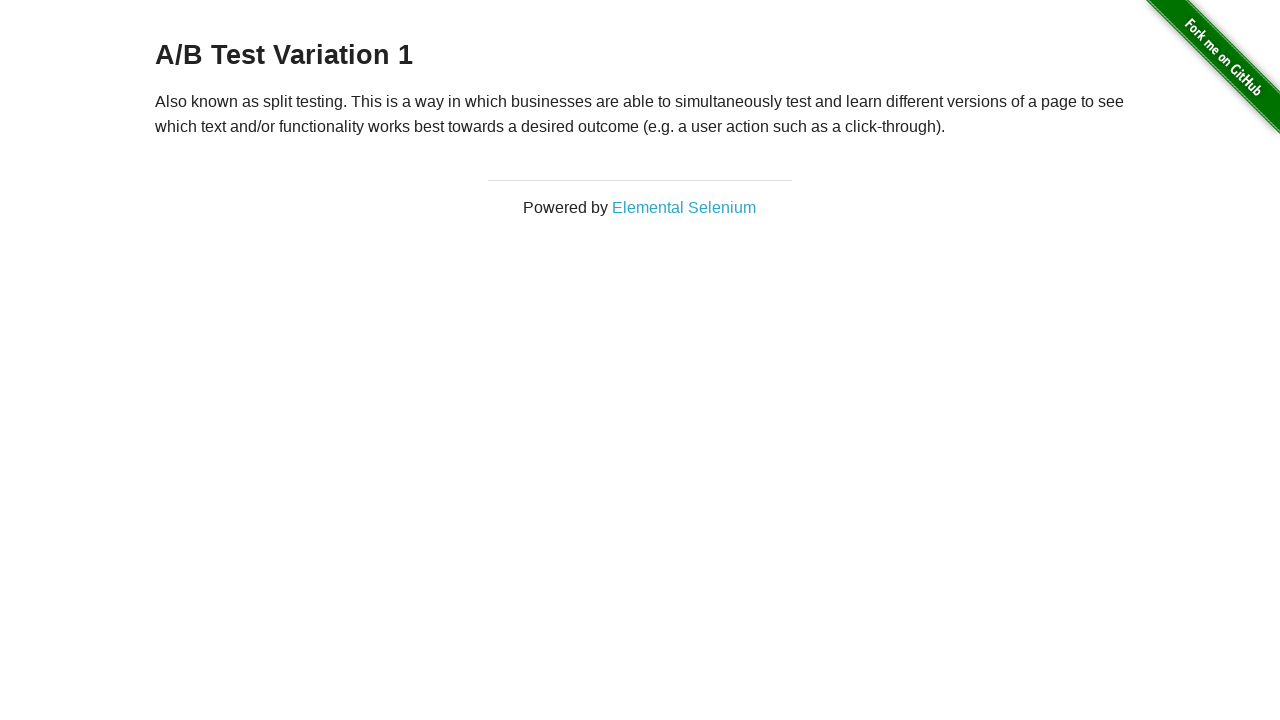

Located h3 heading element
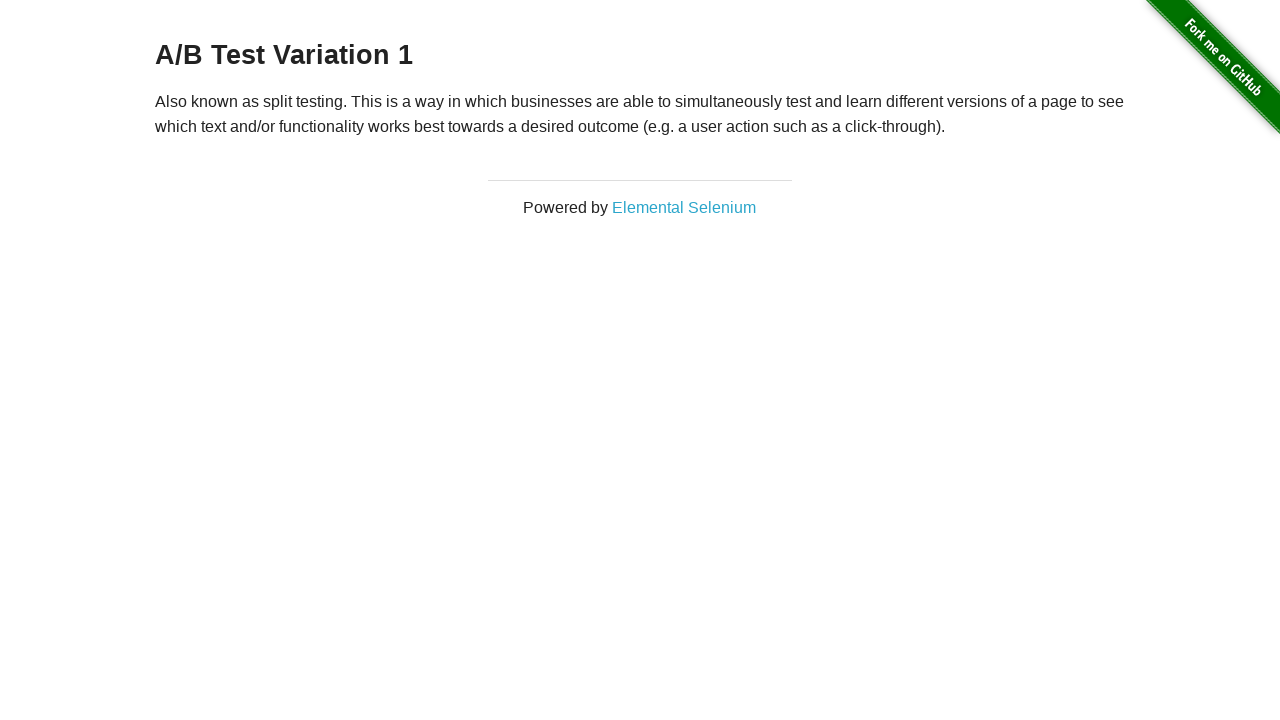

Retrieved heading text: A/B Test Variation 1
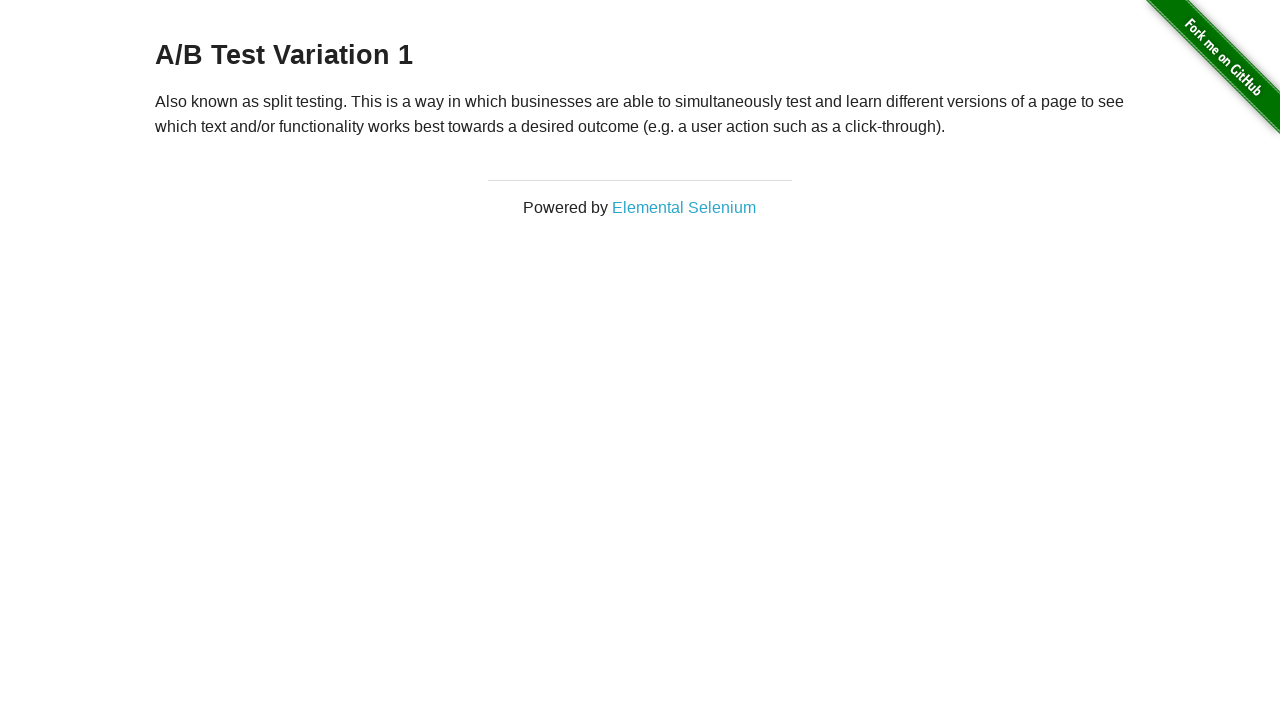

Verified initial heading is one of the A/B test variations
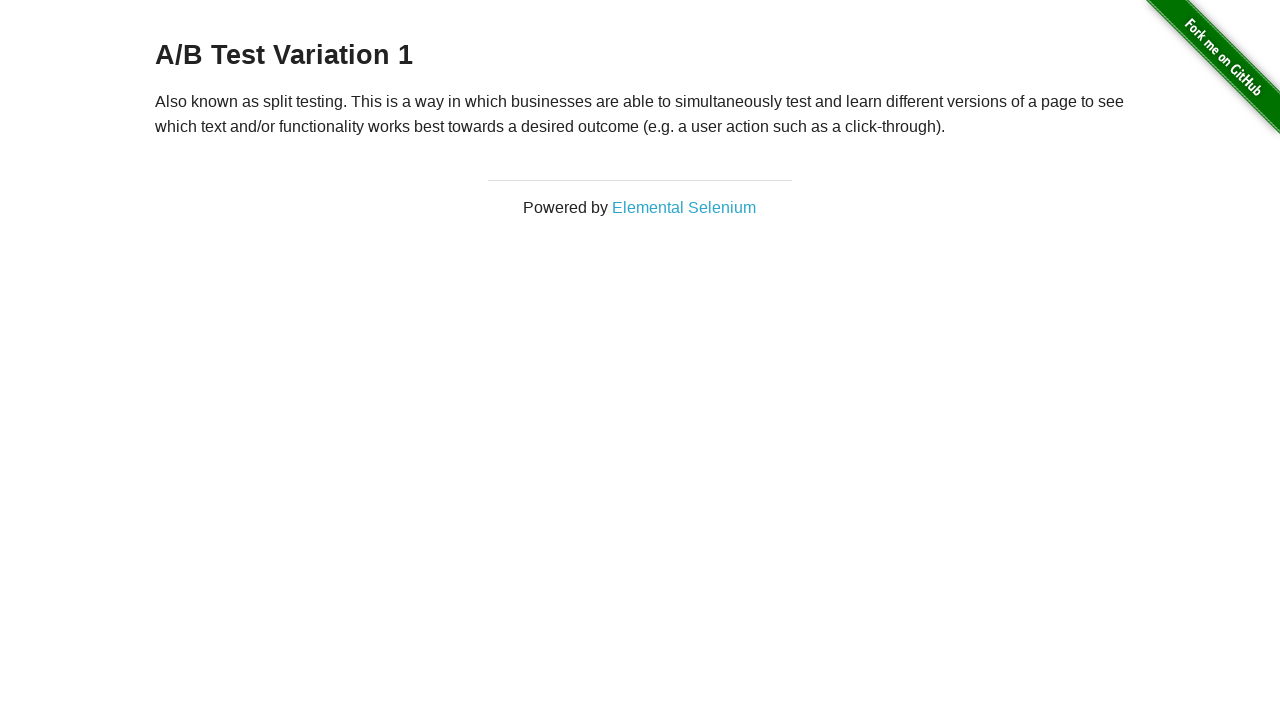

Added optimizelyOptOut cookie to opt out of A/B test
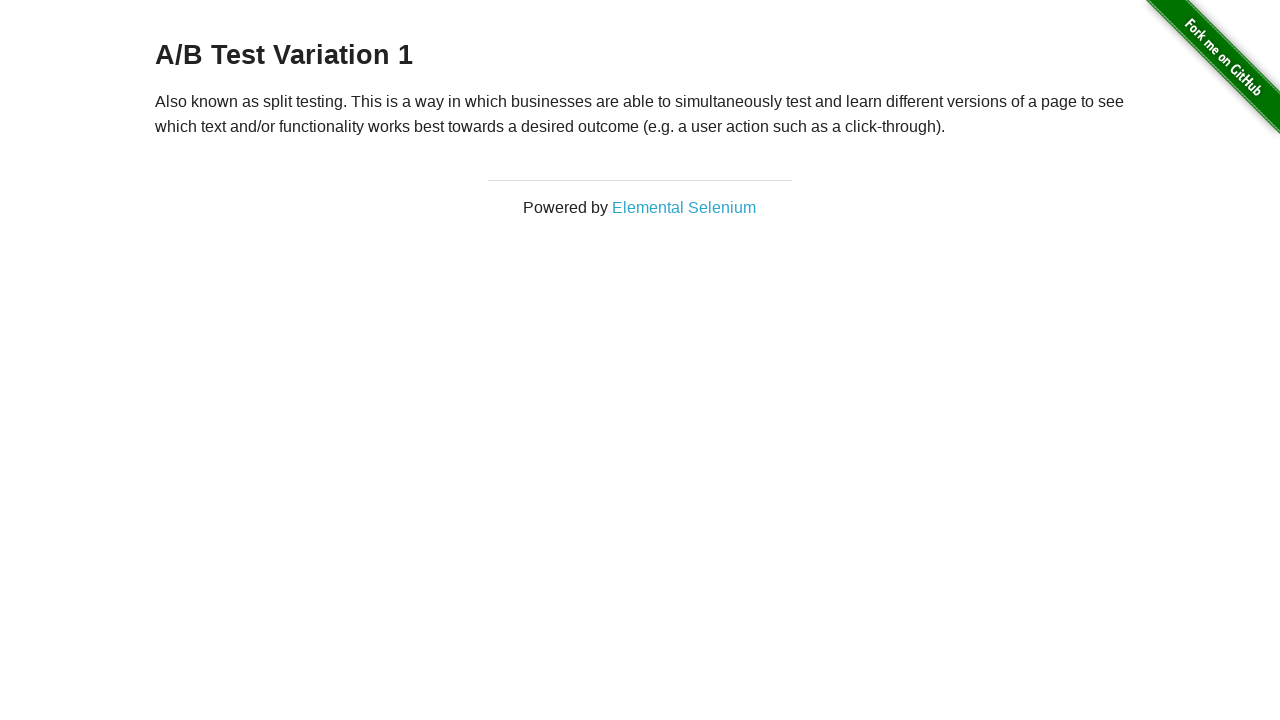

Reloaded the page to apply opt-out cookie
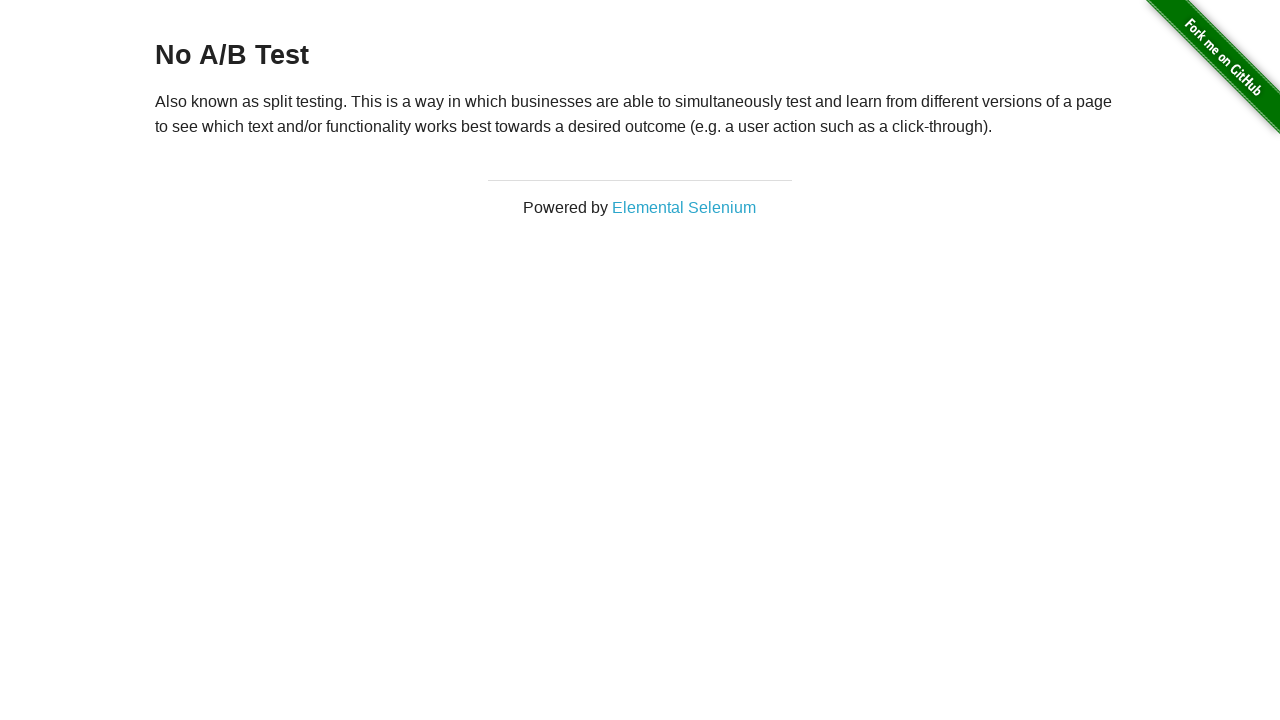

Retrieved heading text after reload: No A/B Test
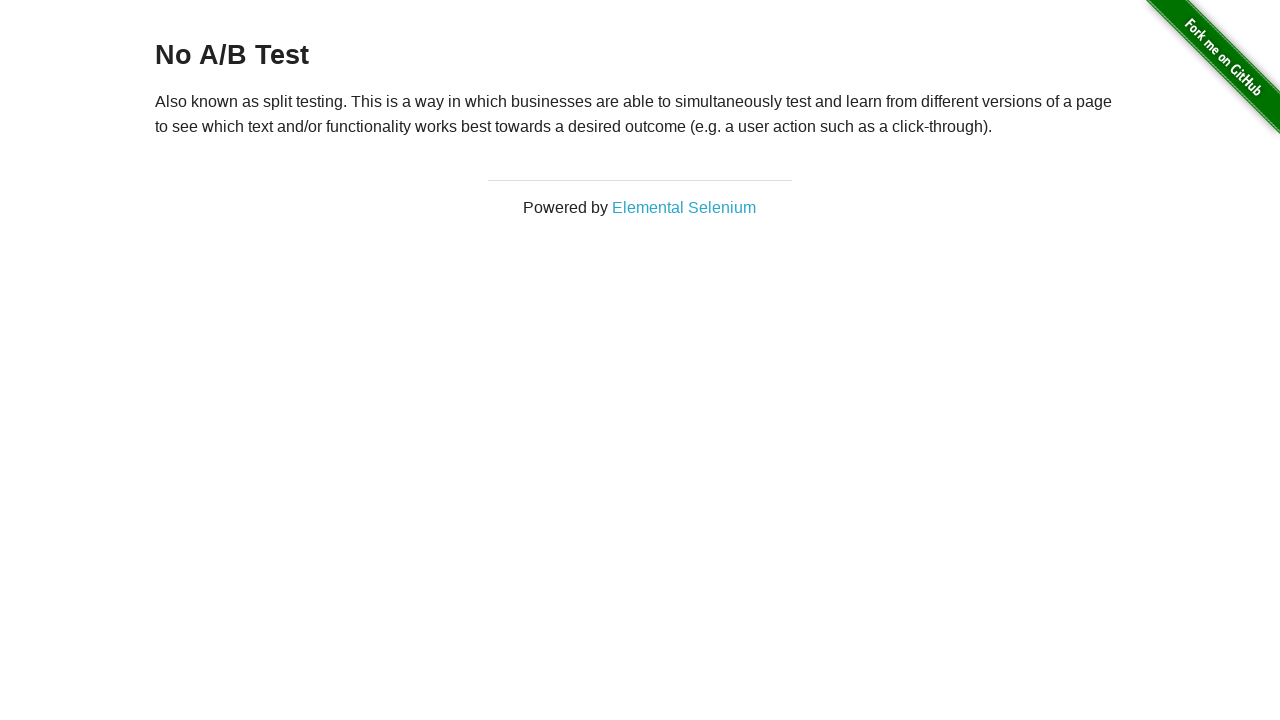

Verified heading shows 'No A/B Test' - opt-out successful
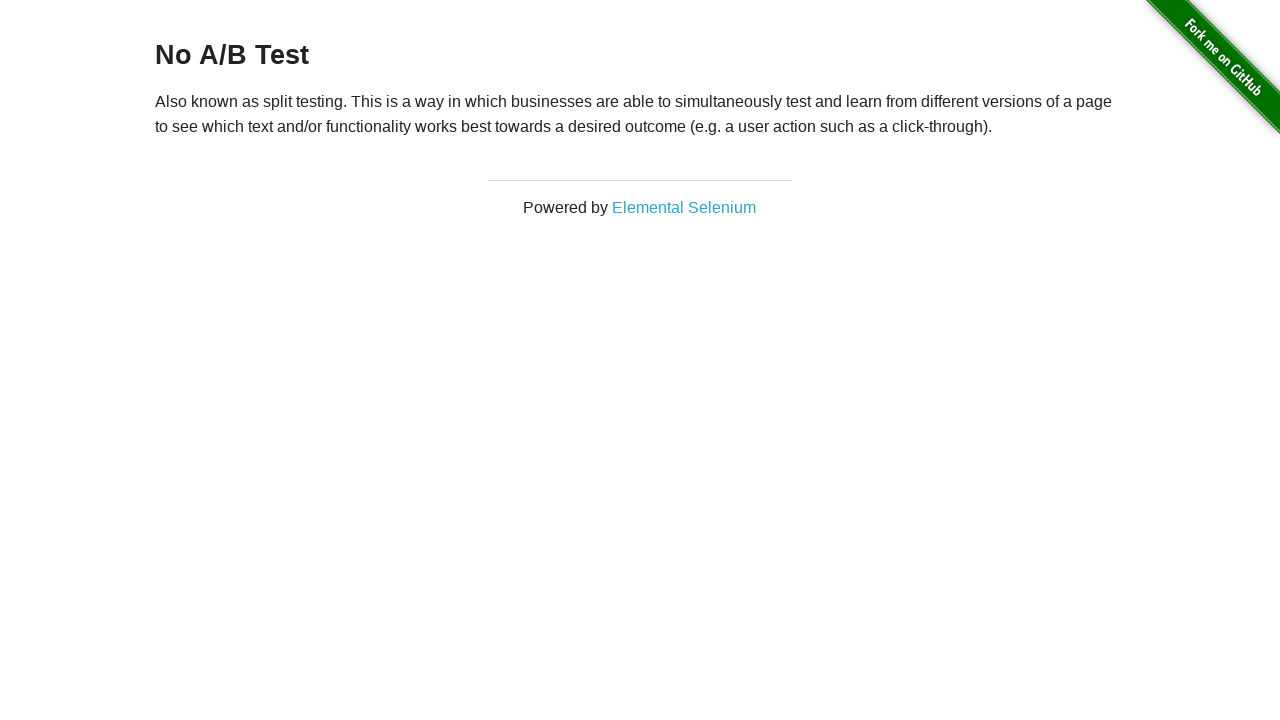

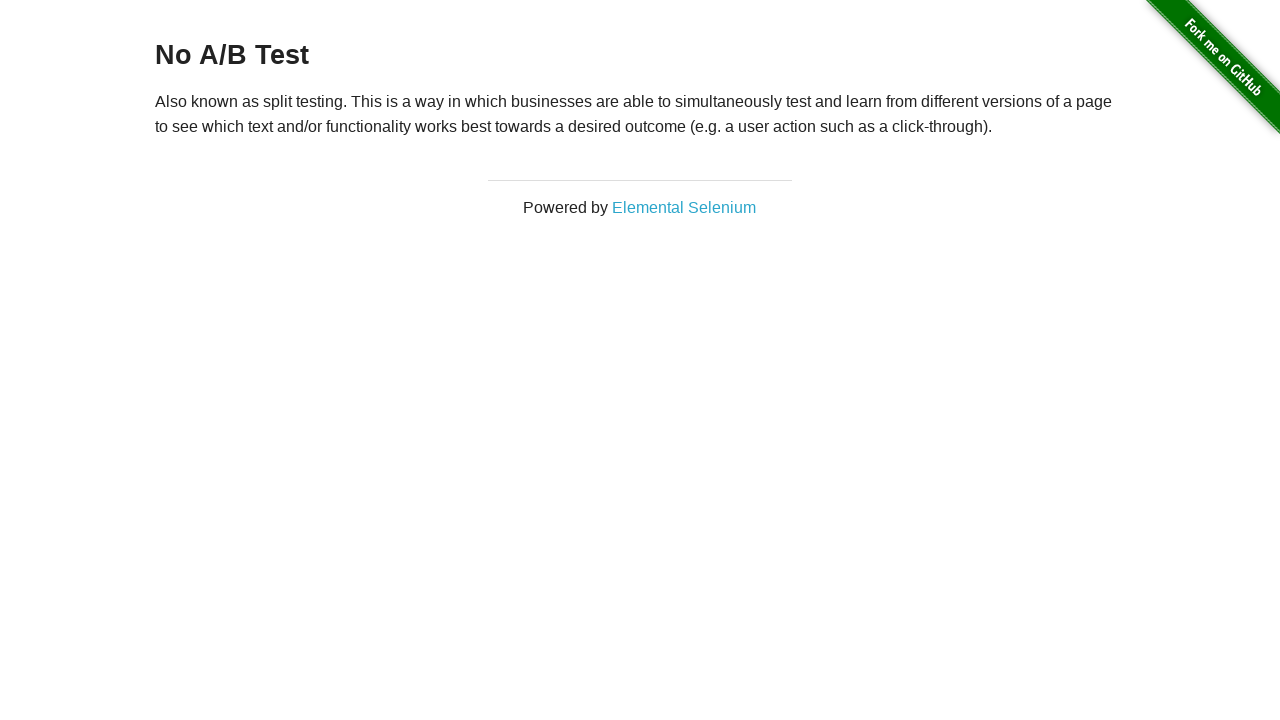